Tests that a checkbox input is selected/checked by default

Starting URL: https://www.selenium.dev/selenium/web/inputs.html

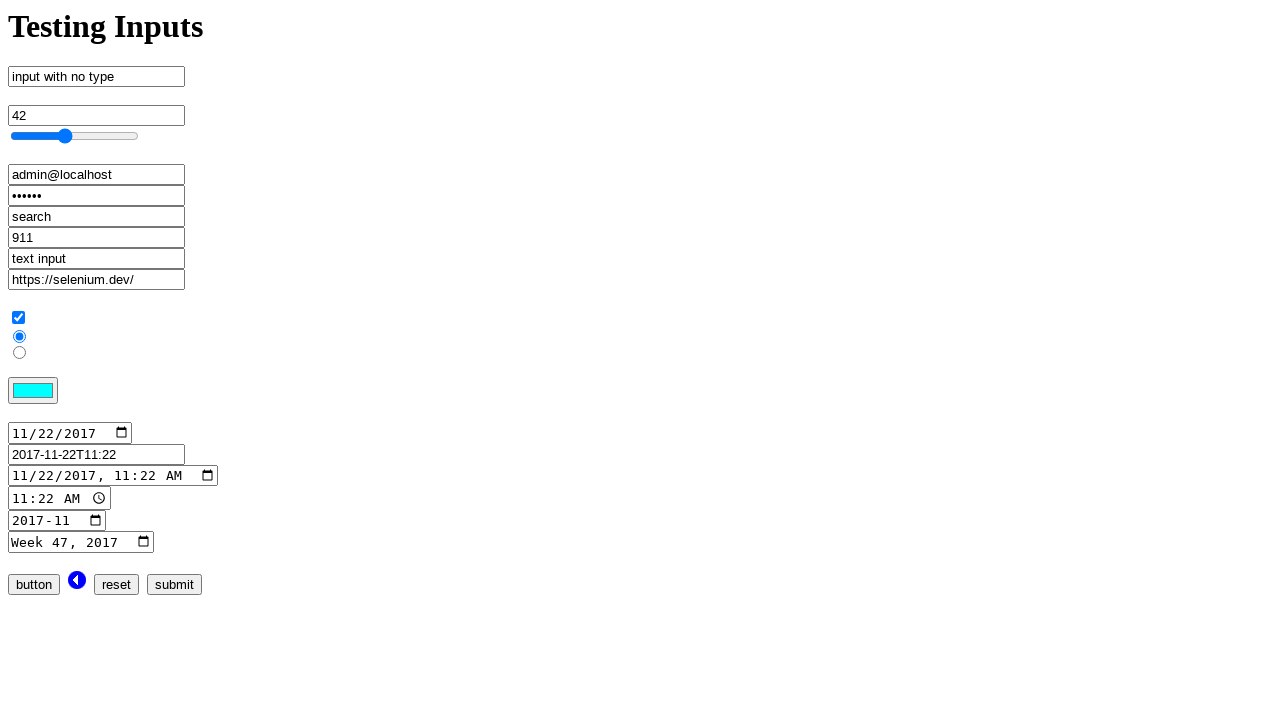

Navigated to inputs page
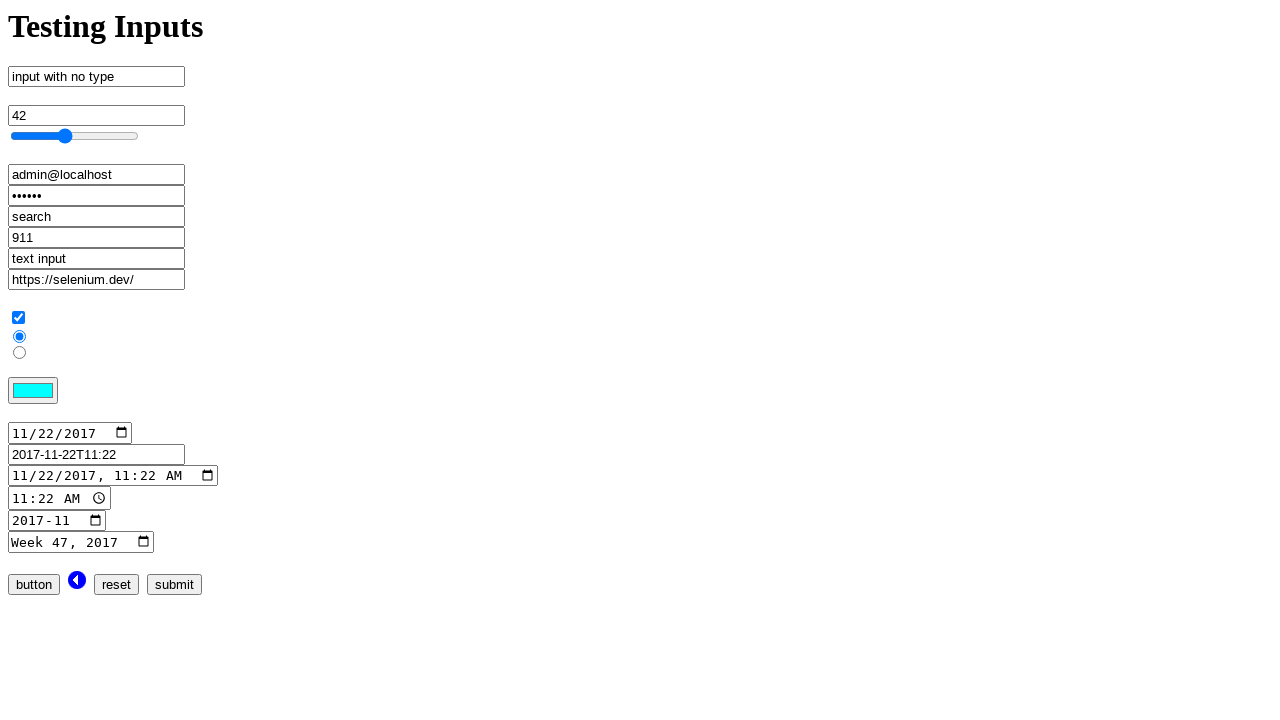

Verified that checkbox input is selected/checked by default
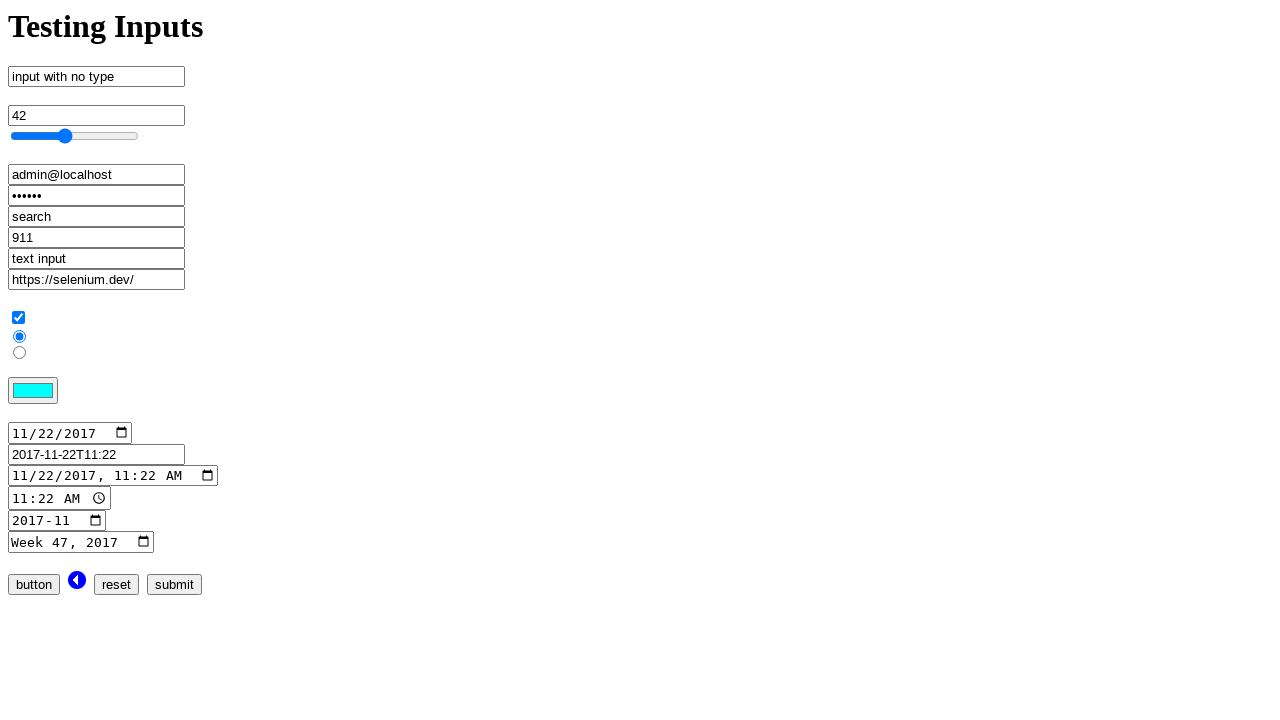

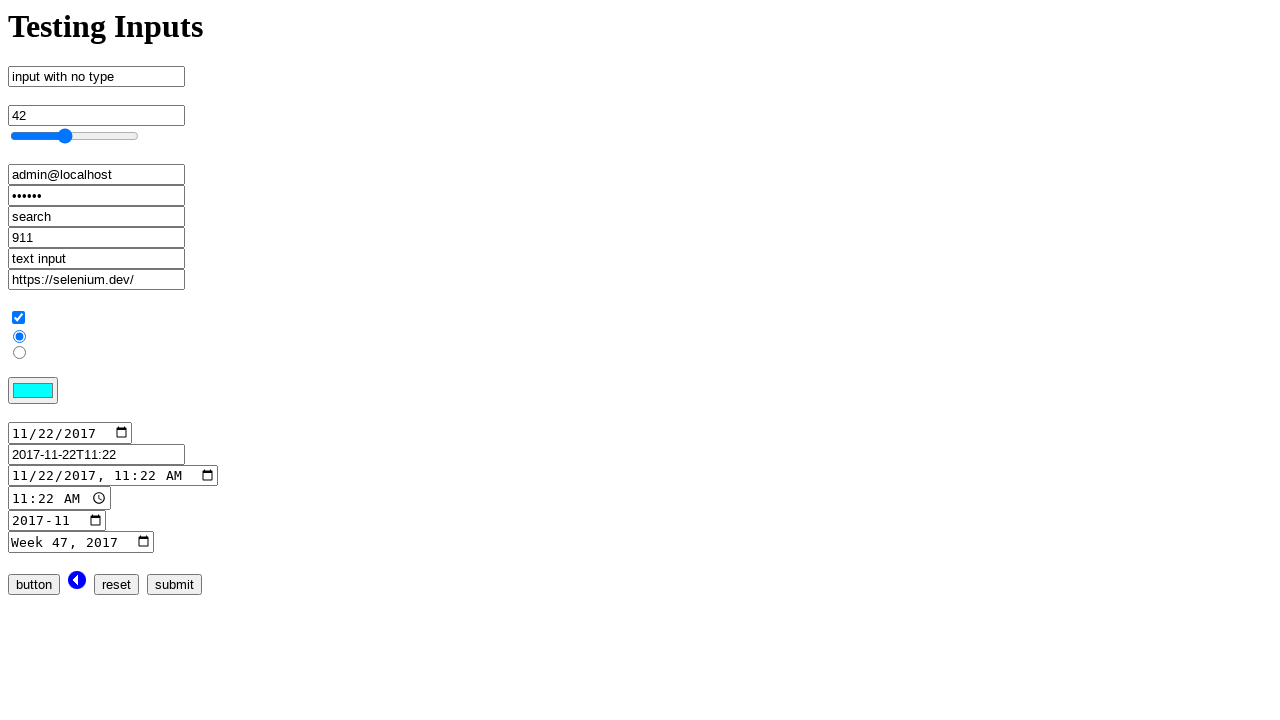